Navigates to W3Schools SQL tutorial page and interacts with an HTML table by locating rows, cells, and headers to verify table structure

Starting URL: https://www.w3schools.com/sql/sql_orderby.asp

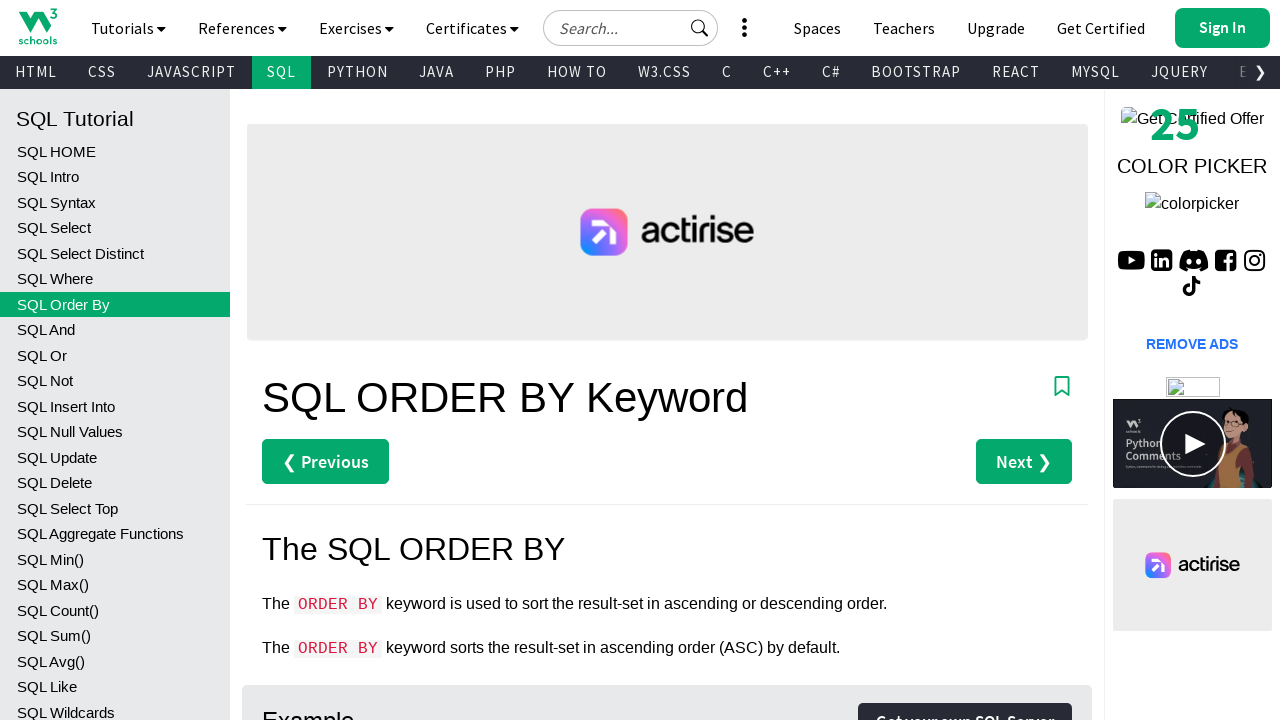

Navigated to W3Schools SQL ORDER BY tutorial page
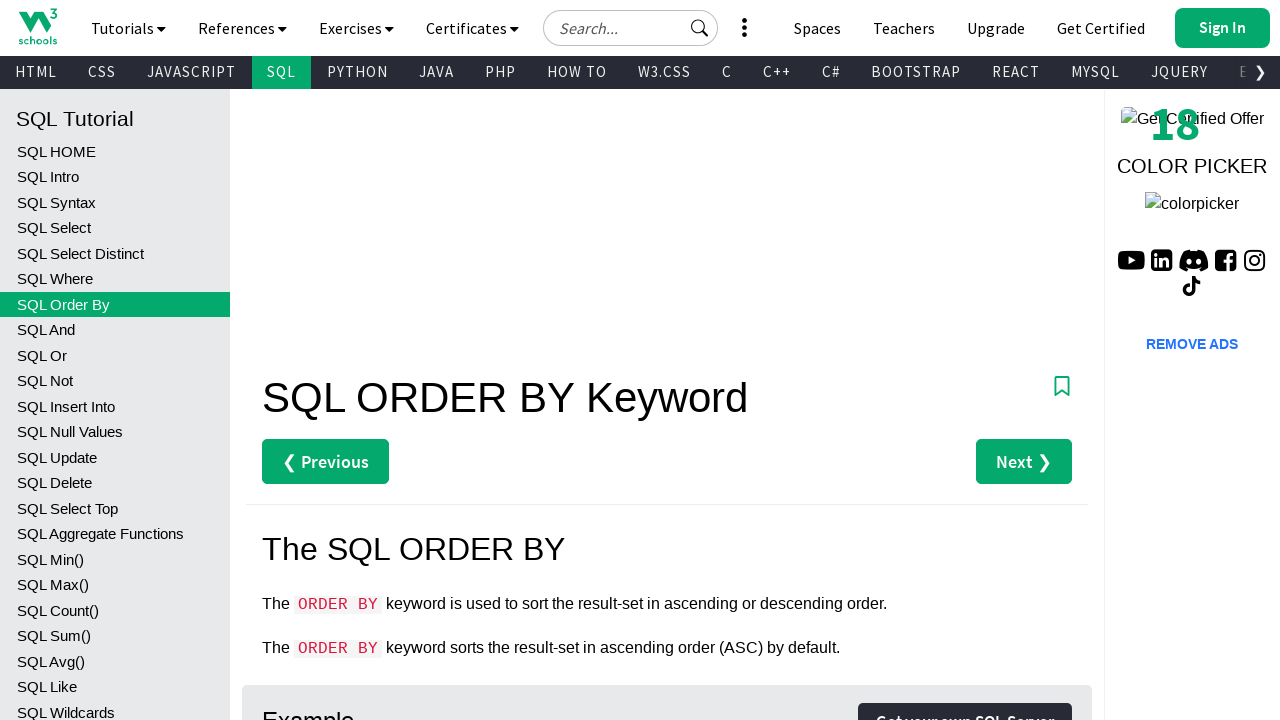

Waited for HTML table to load
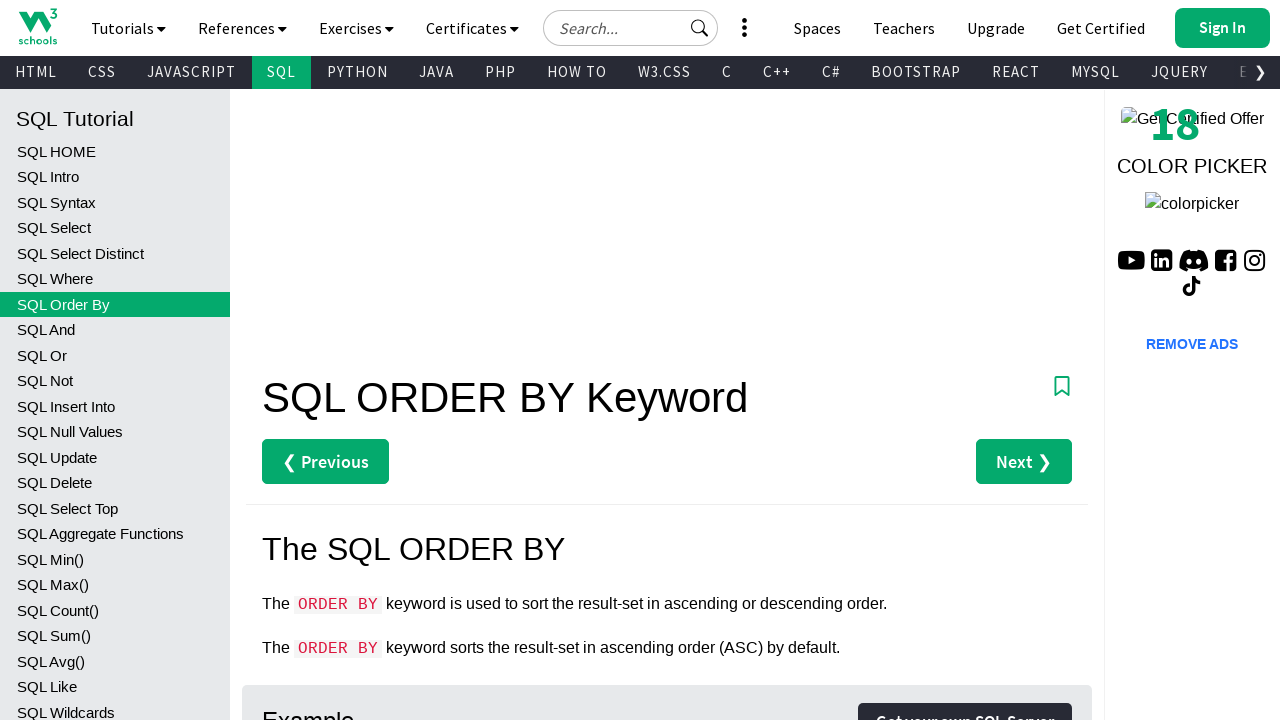

Located the responsive table element
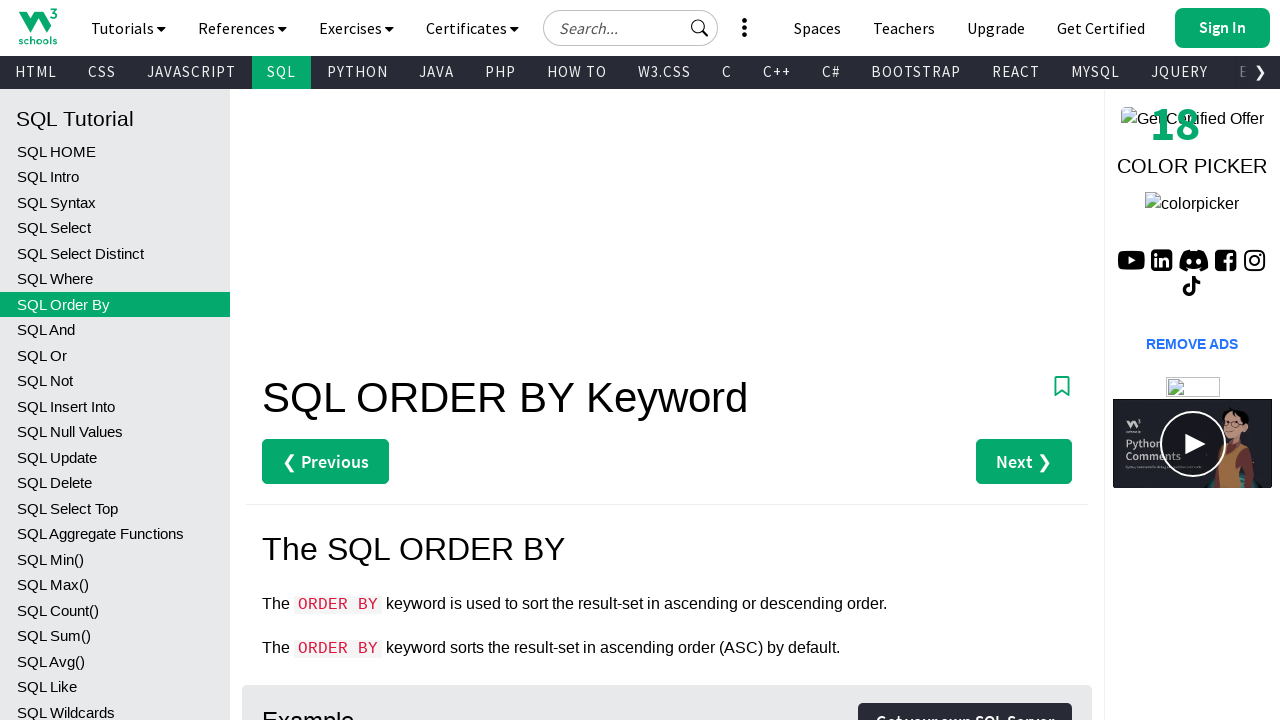

Retrieved all table rows - total count: 6
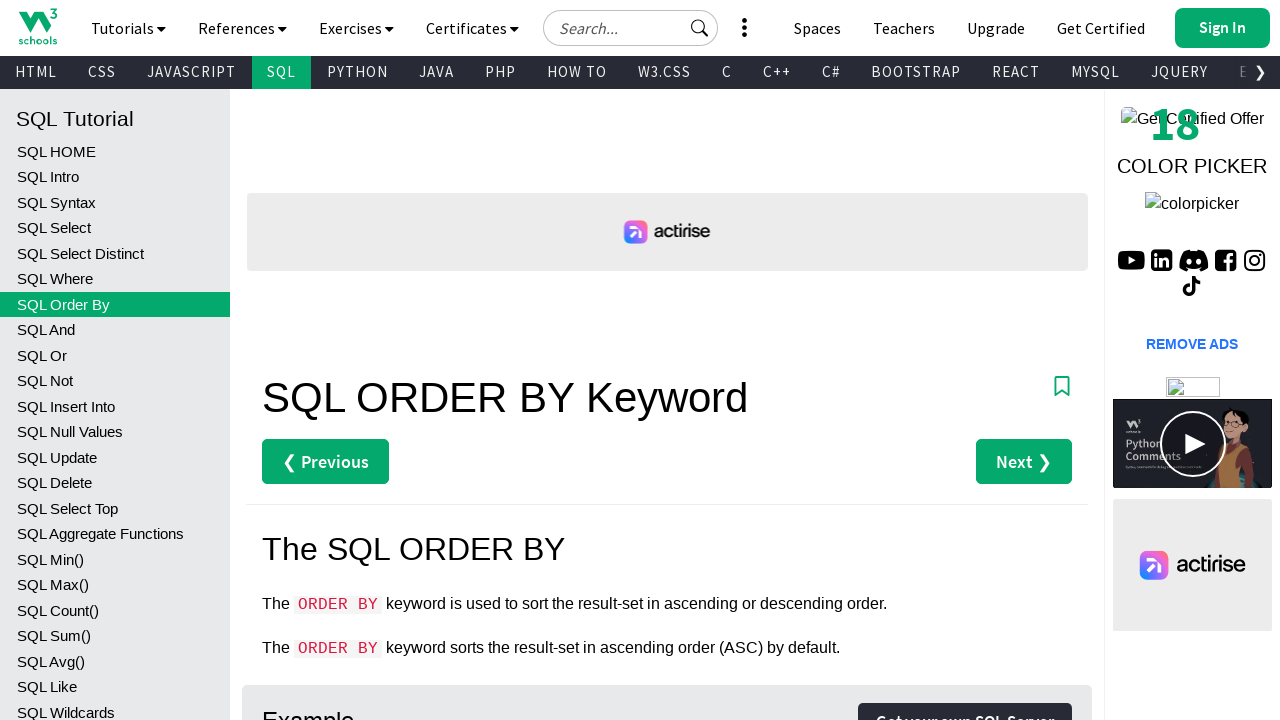

Retrieved all table cells - total count: 30
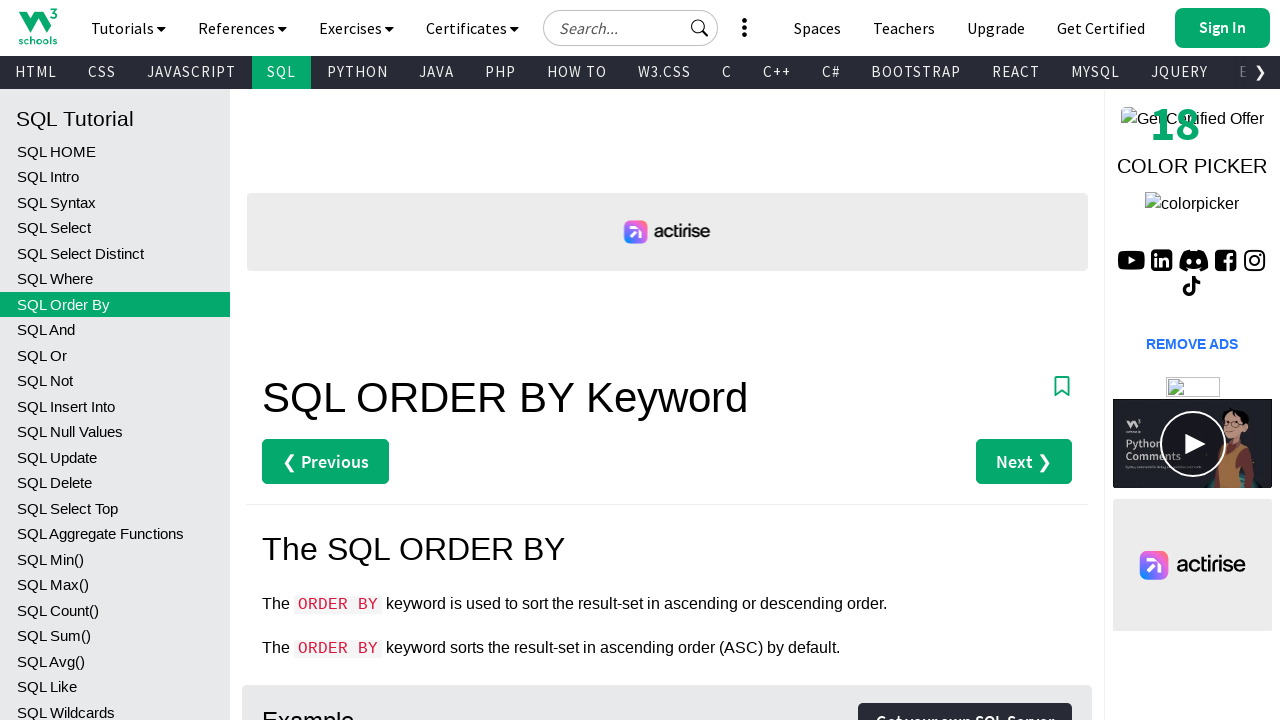

Retrieved all table headers - total count: 6
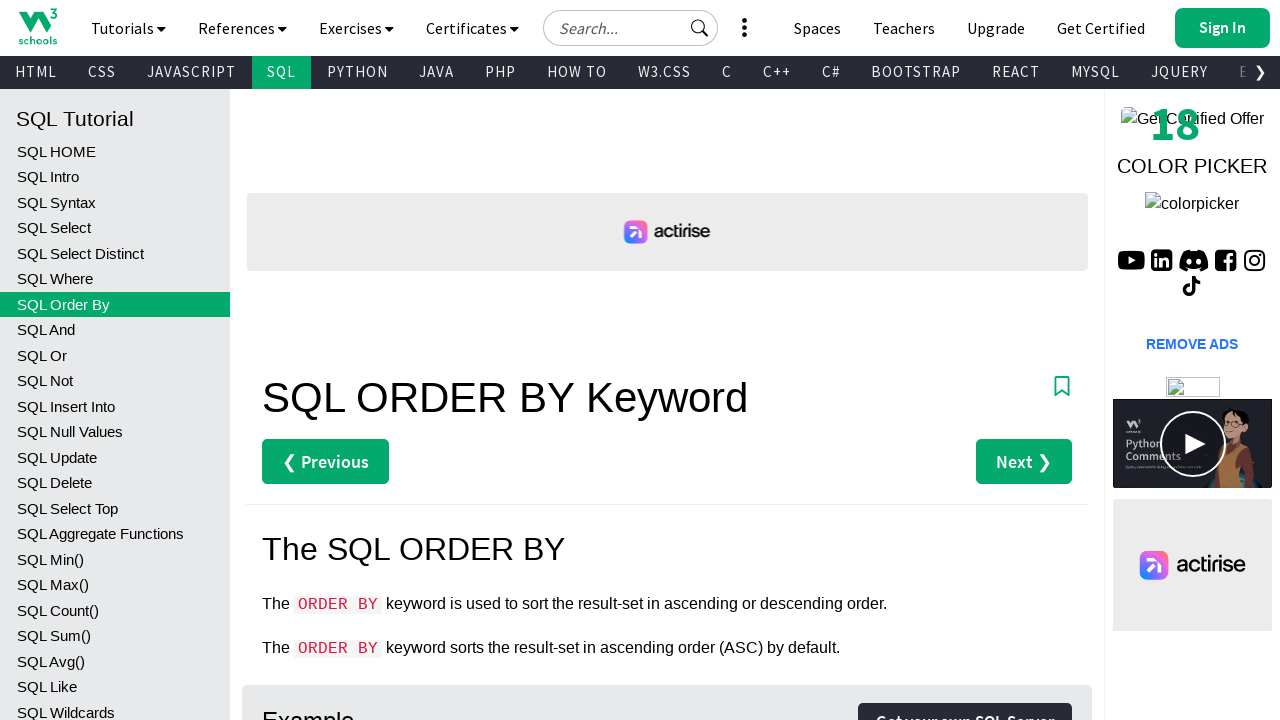

Extracted and printed data from table row 2
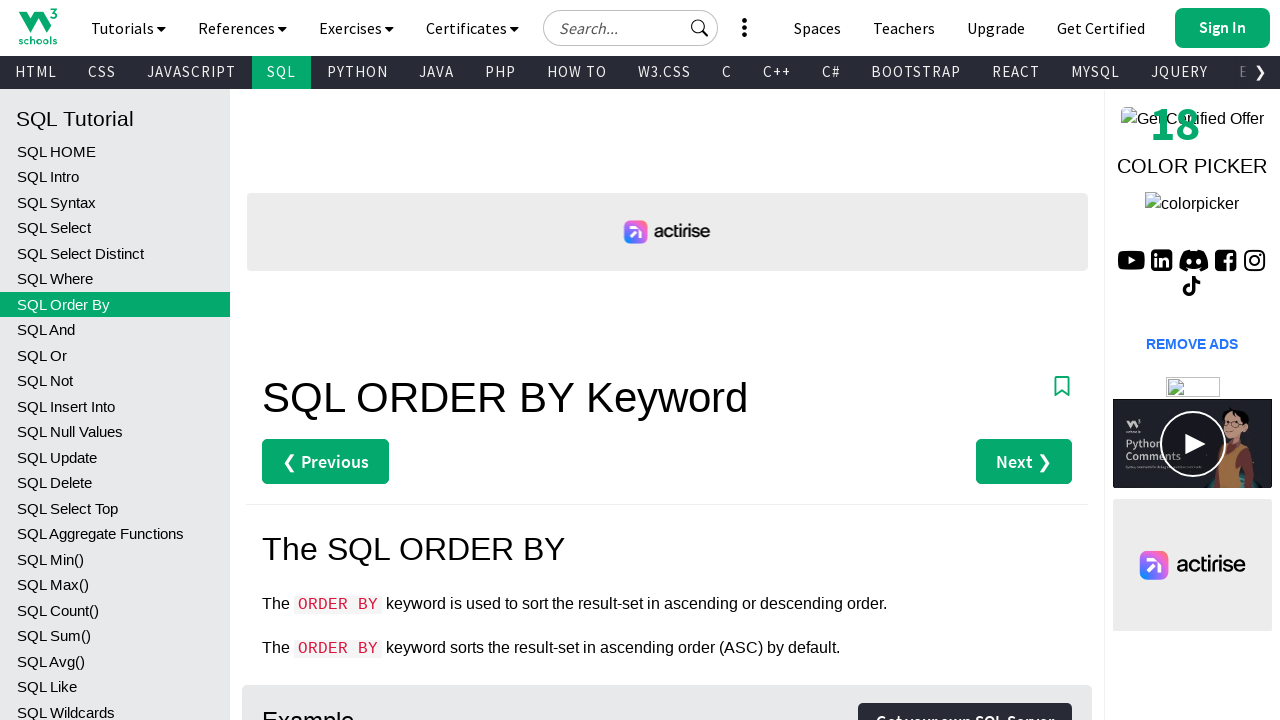

Extracted and printed data from table row 3
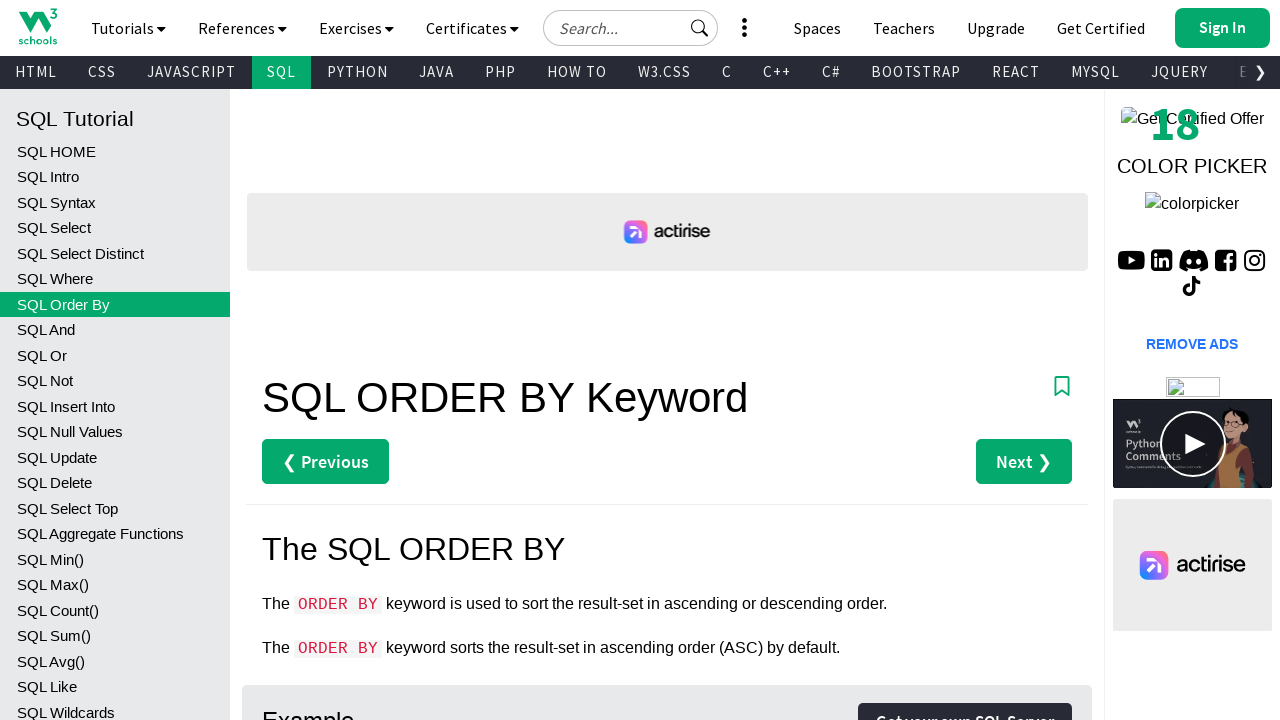

Extracted and printed data from table row 4
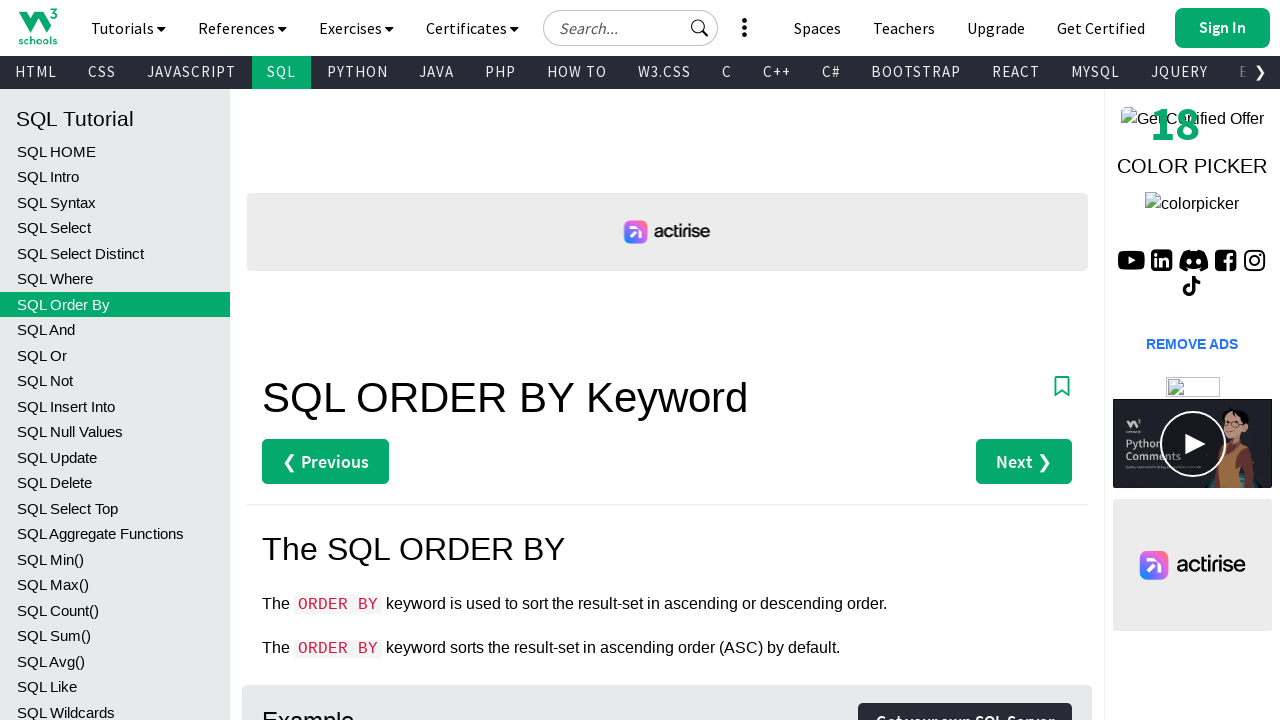

Extracted and printed data from table row 5
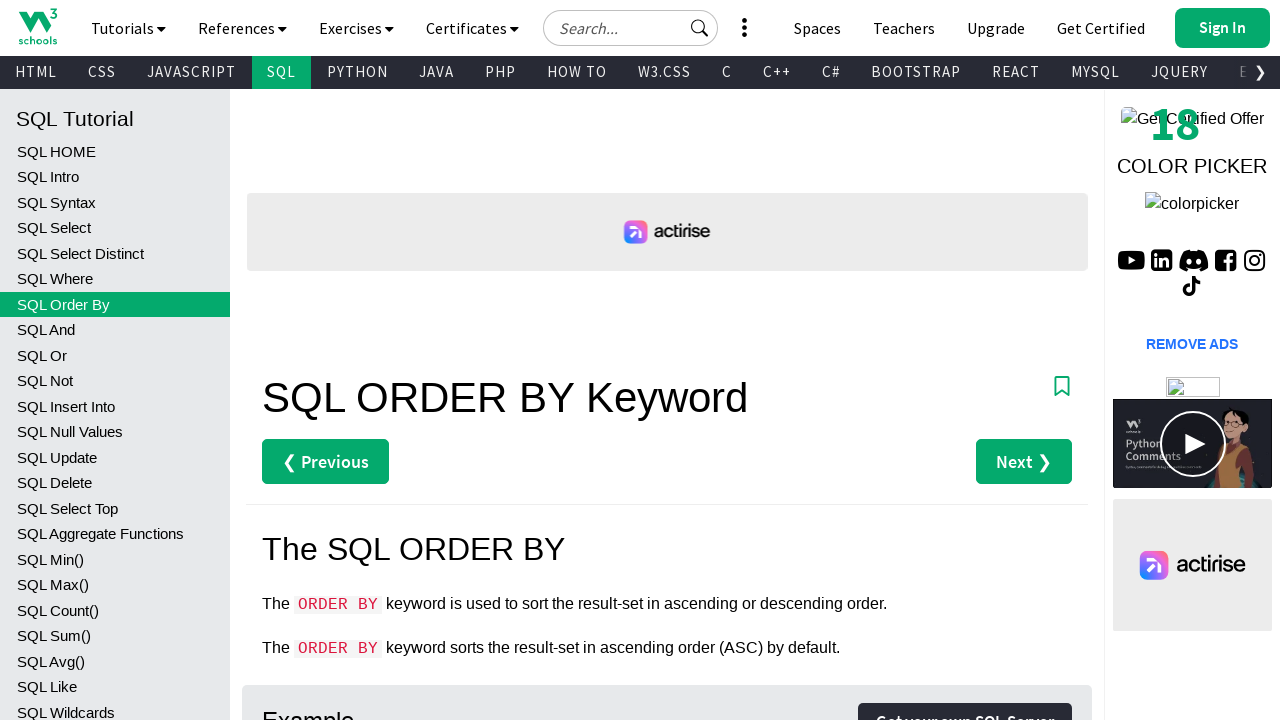

Extracted and printed data from table row 6
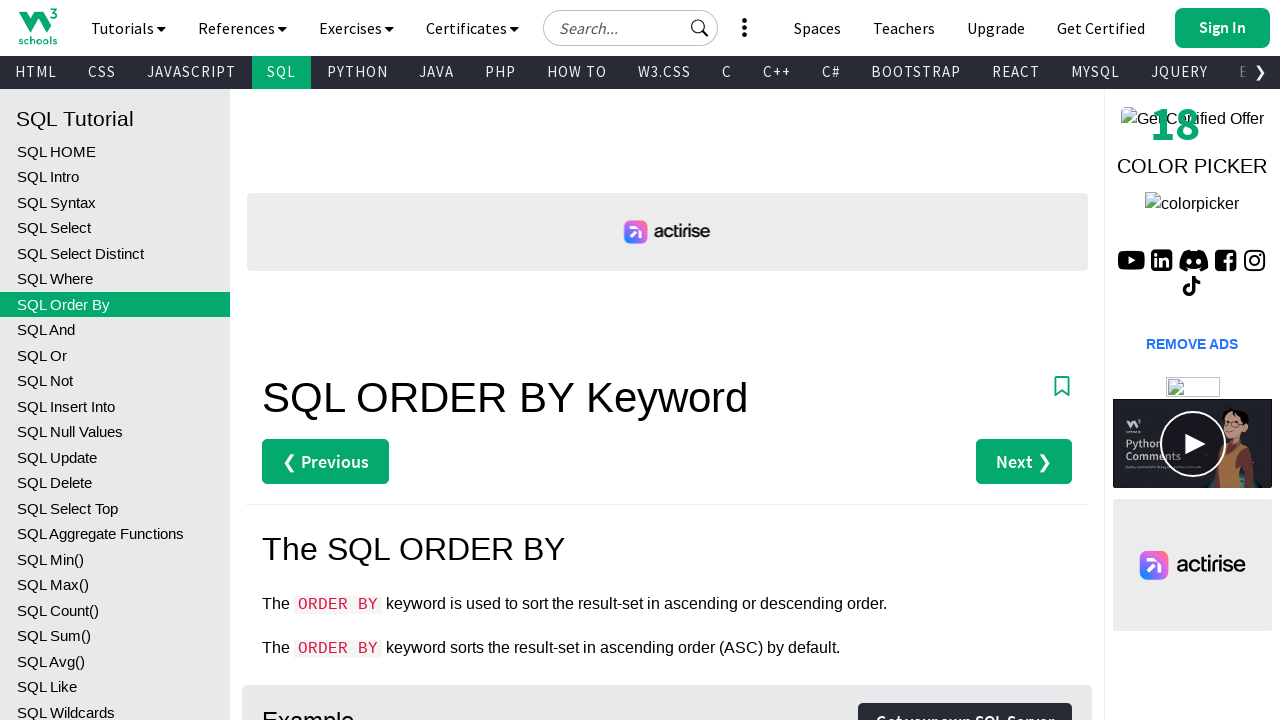

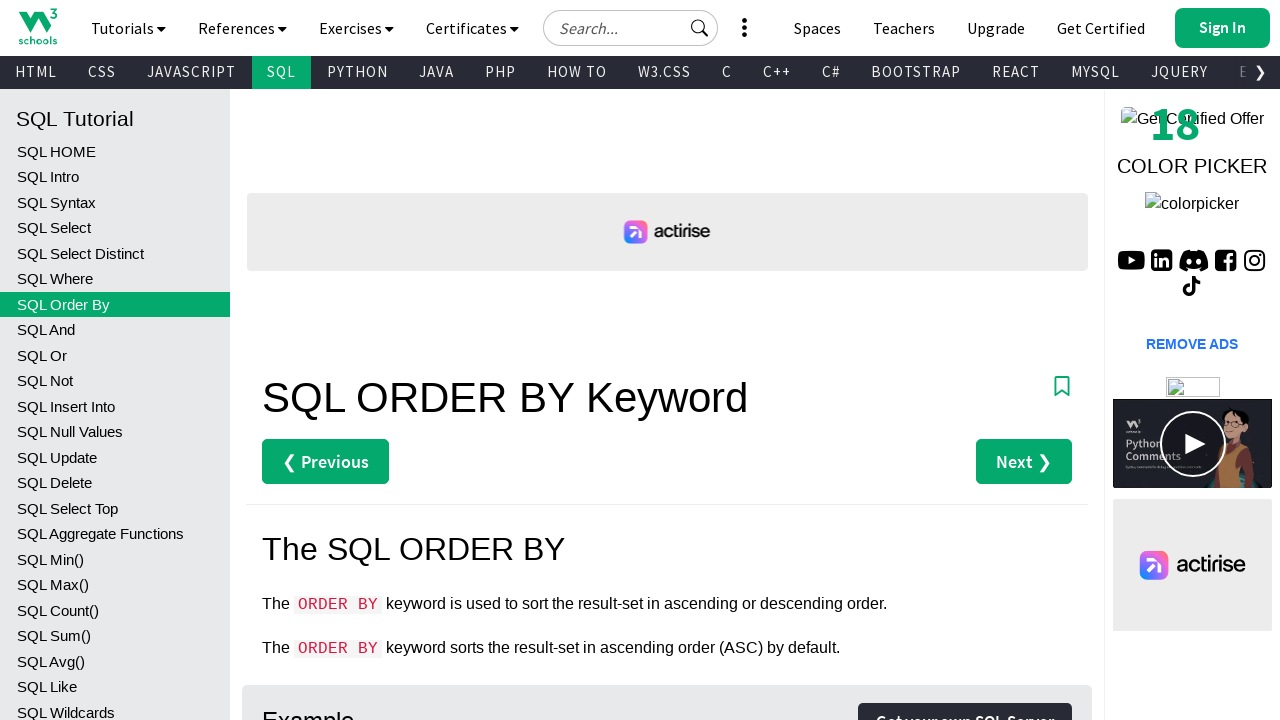